Navigates to a barcode generator website and extracts the barcode image URL from the page

Starting URL: https://barcode.tec-it.com/en/

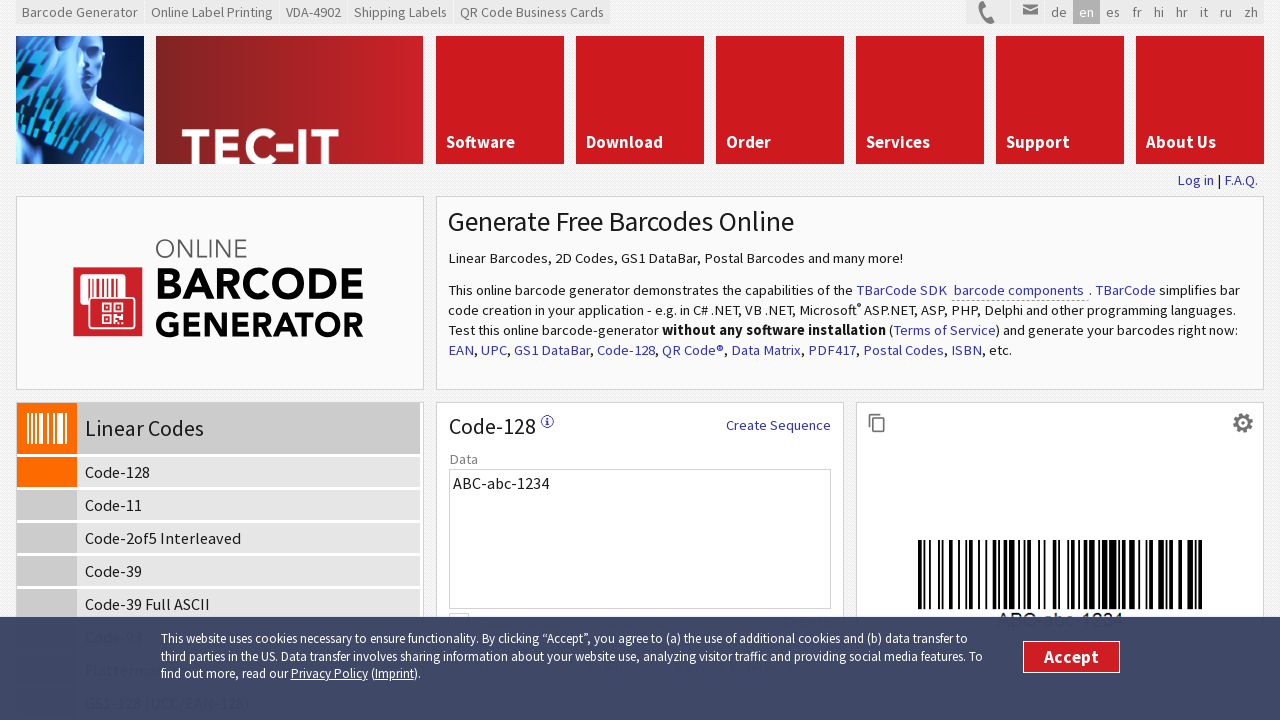

Navigated to barcode generator website
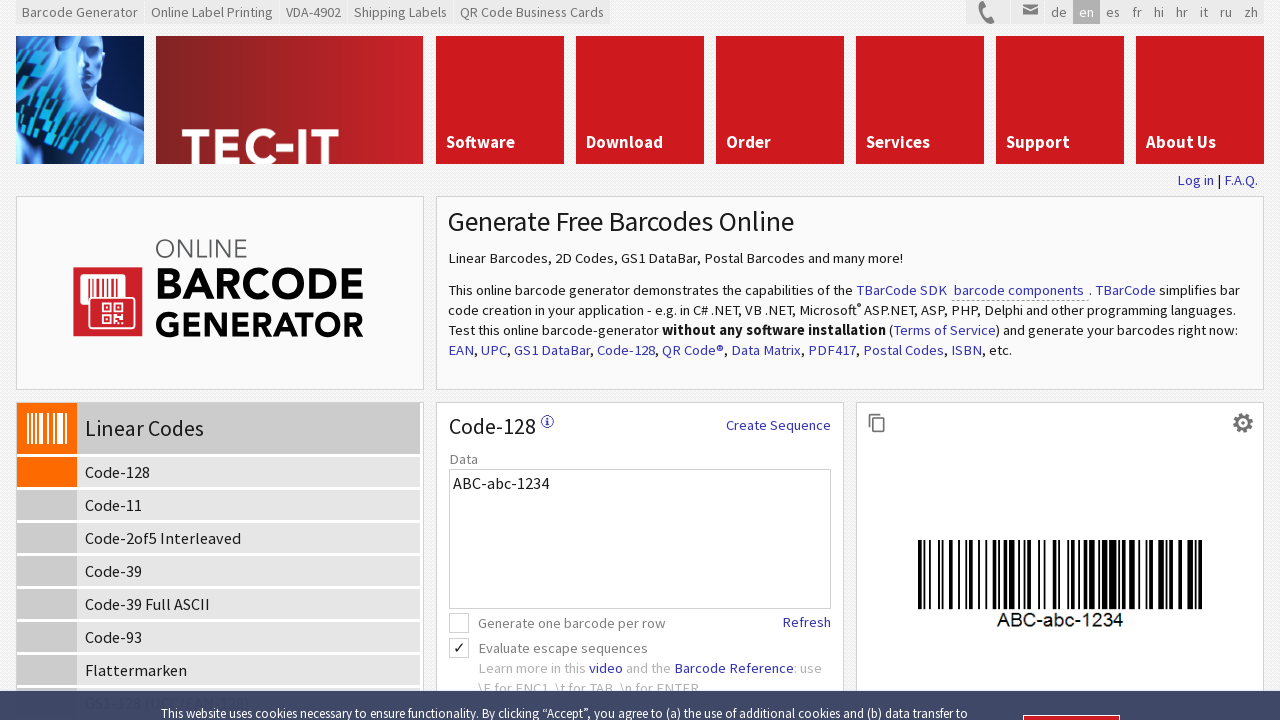

Waited 1000ms for page to fully load
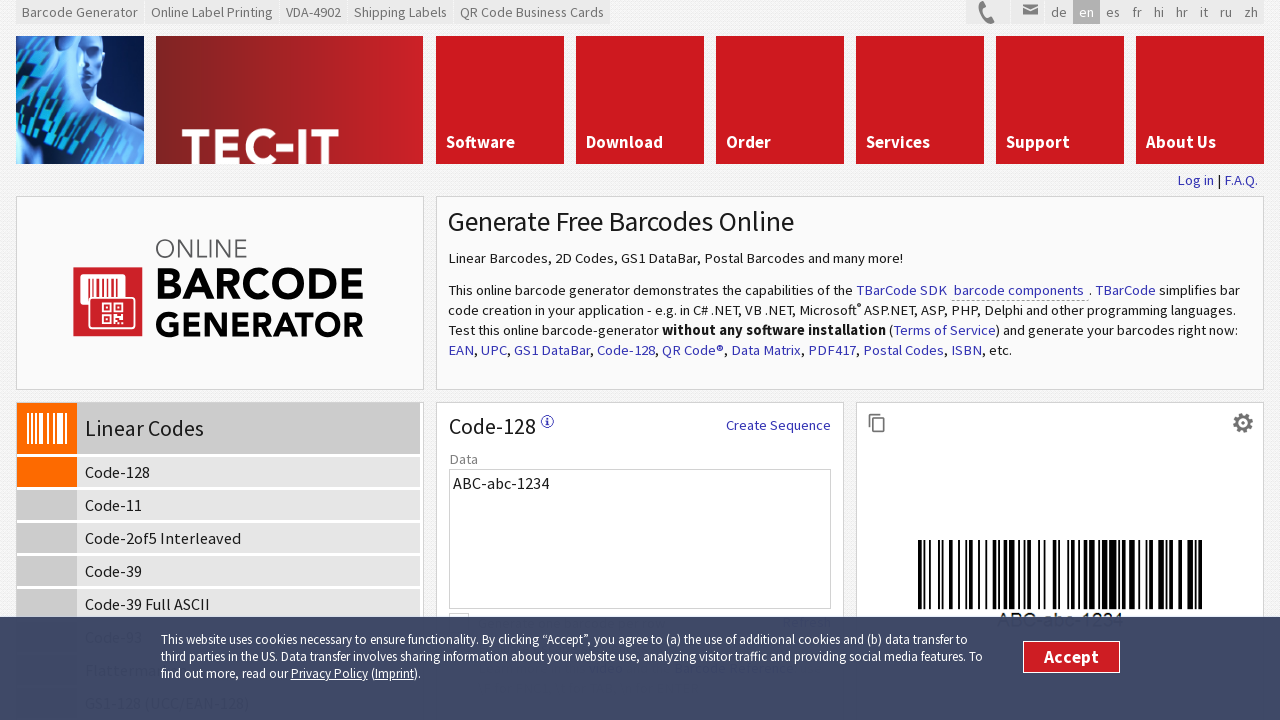

Extracted barcode image URL from first img tag
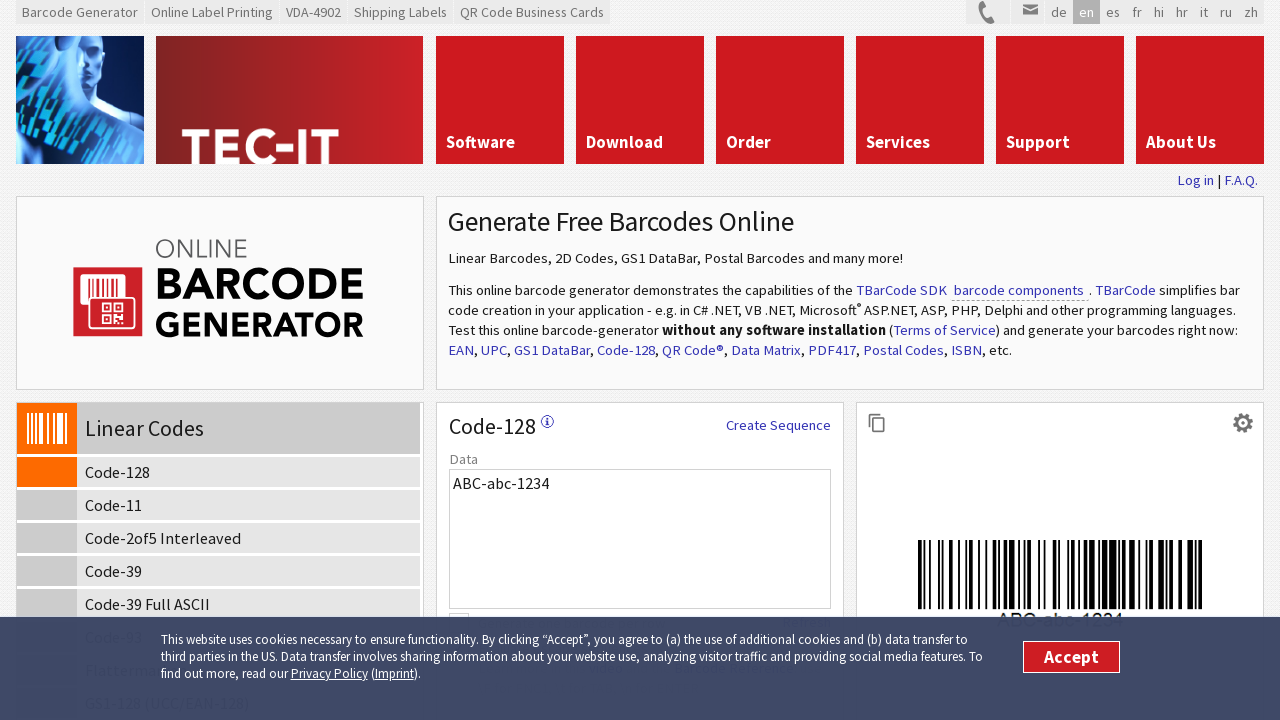

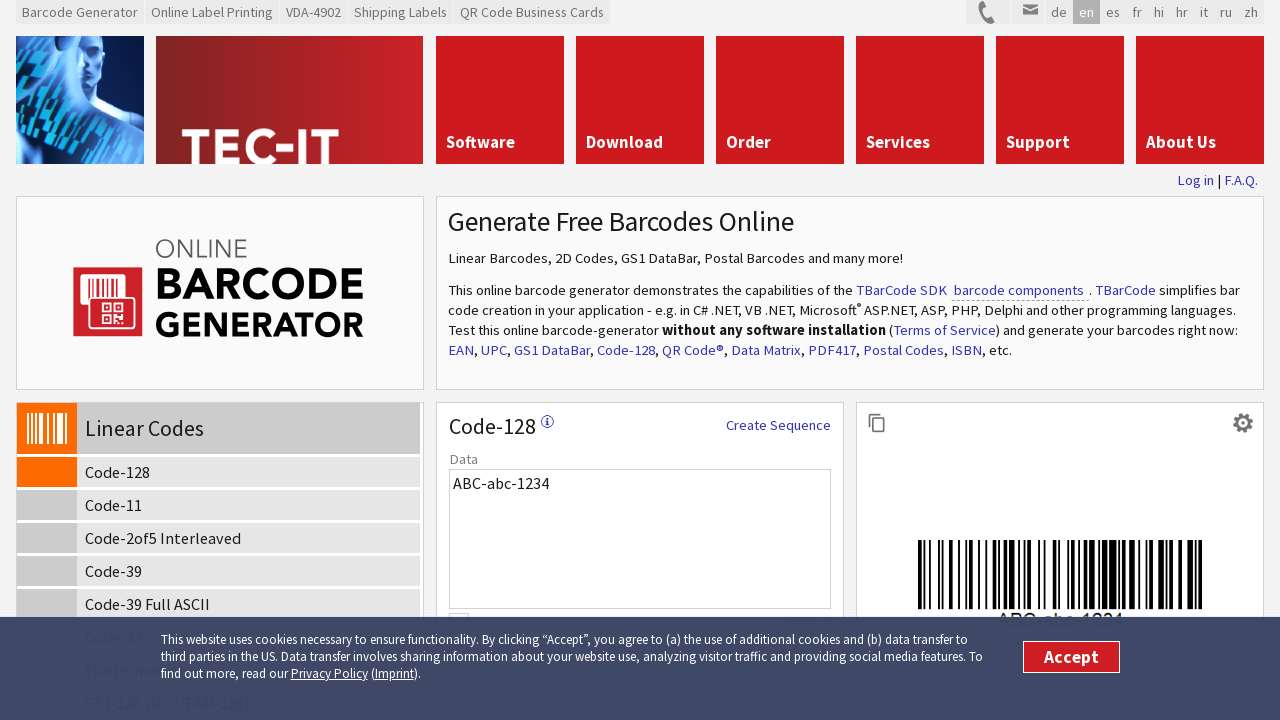